Tests dropdown selection functionality by selecting a year value (2005) from a dropdown menu on a test page

Starting URL: https://testcenter.techproeducation.com/index.php?page=dropdown

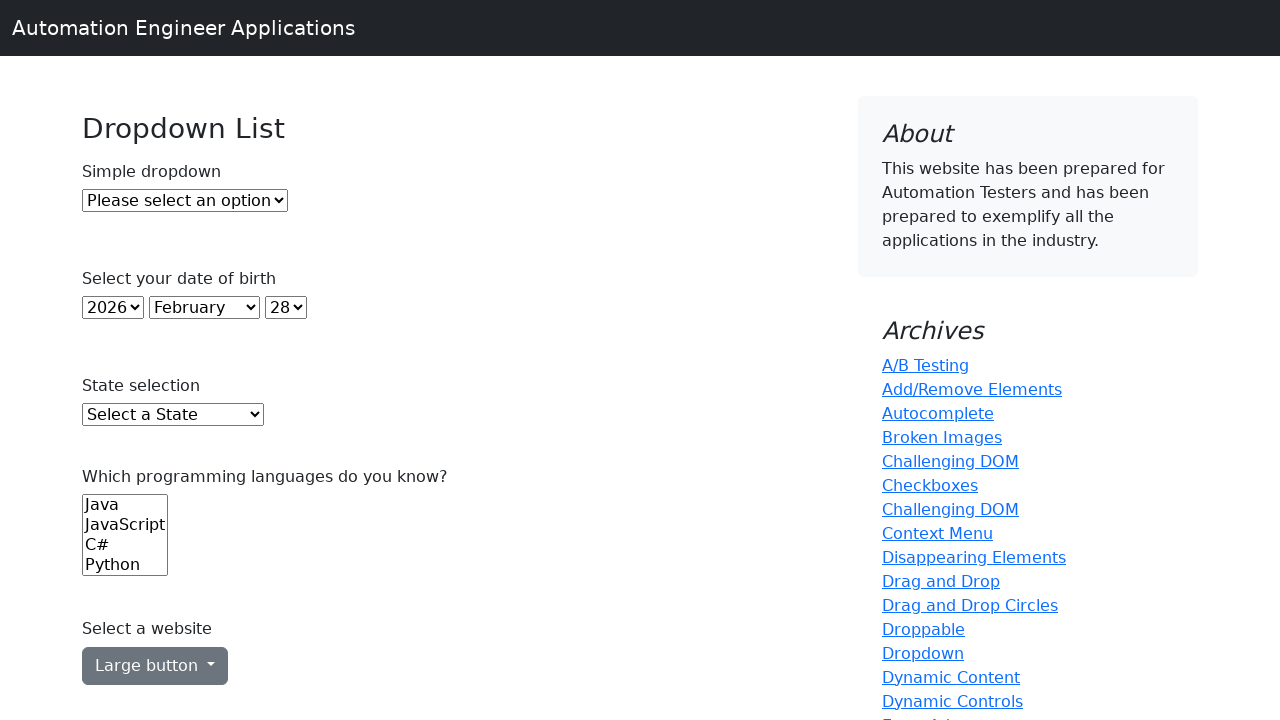

Navigated to dropdown test page
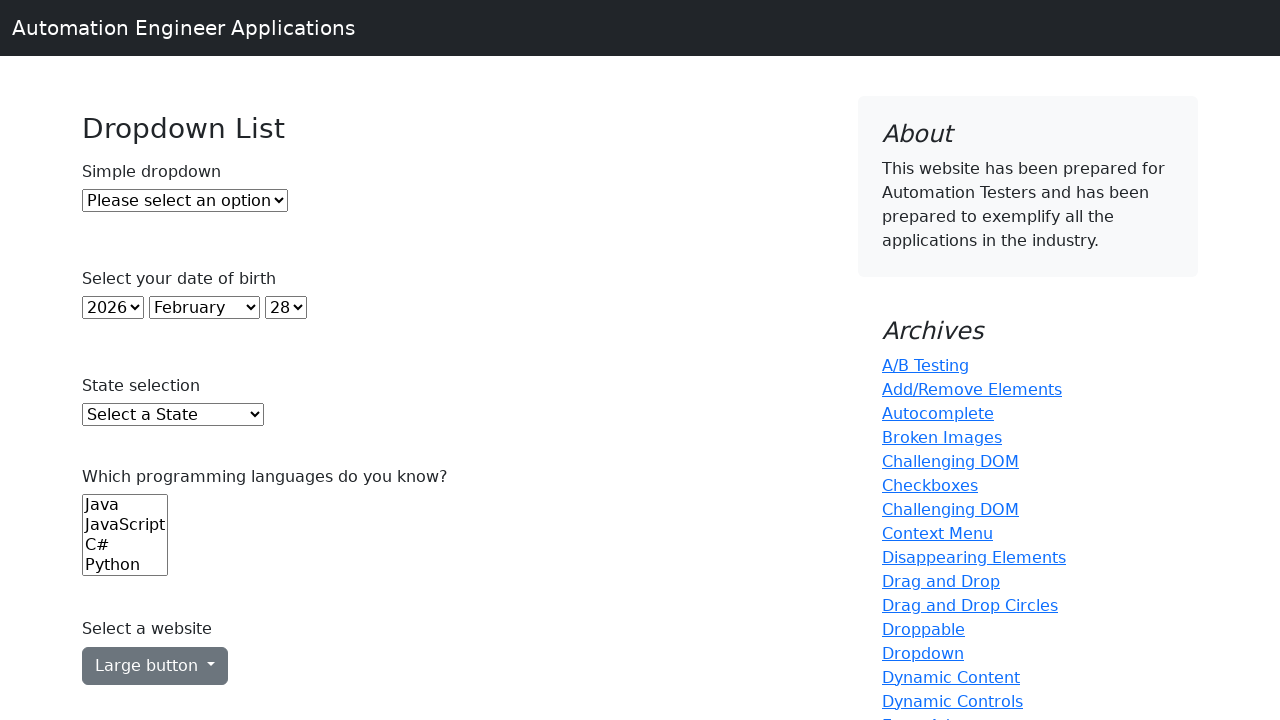

Selected year 2005 from dropdown menu on select#year
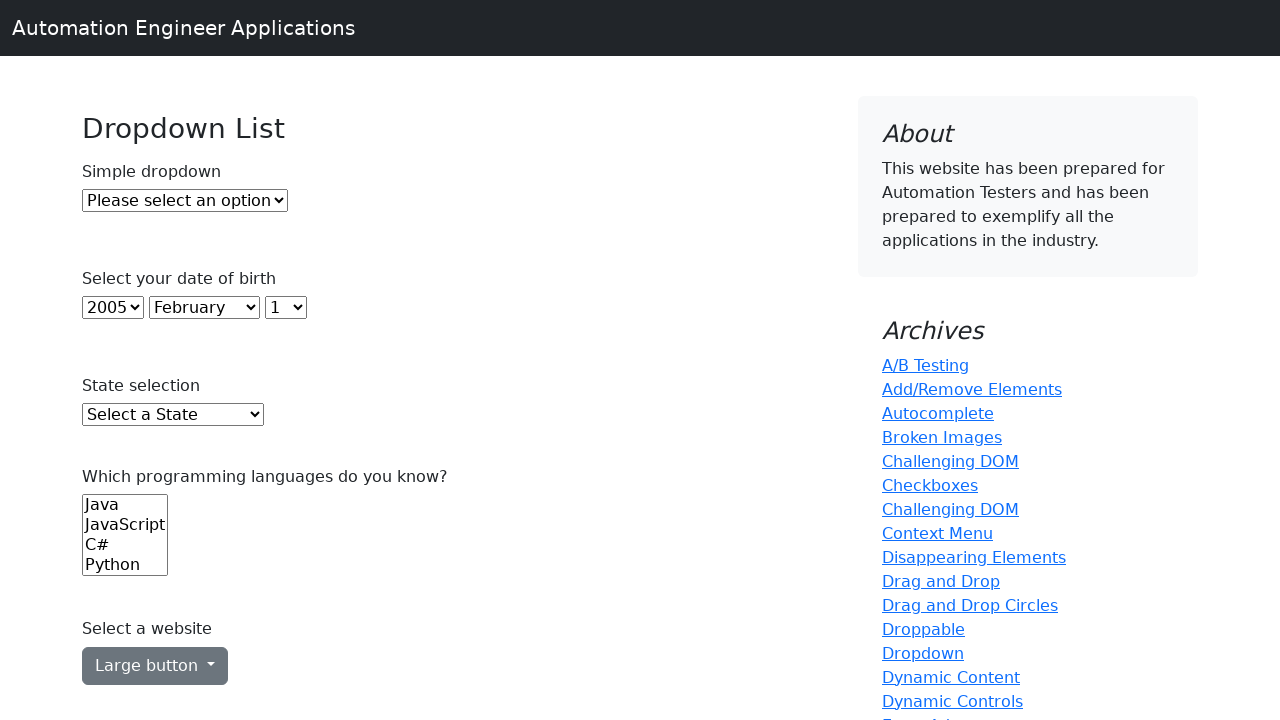

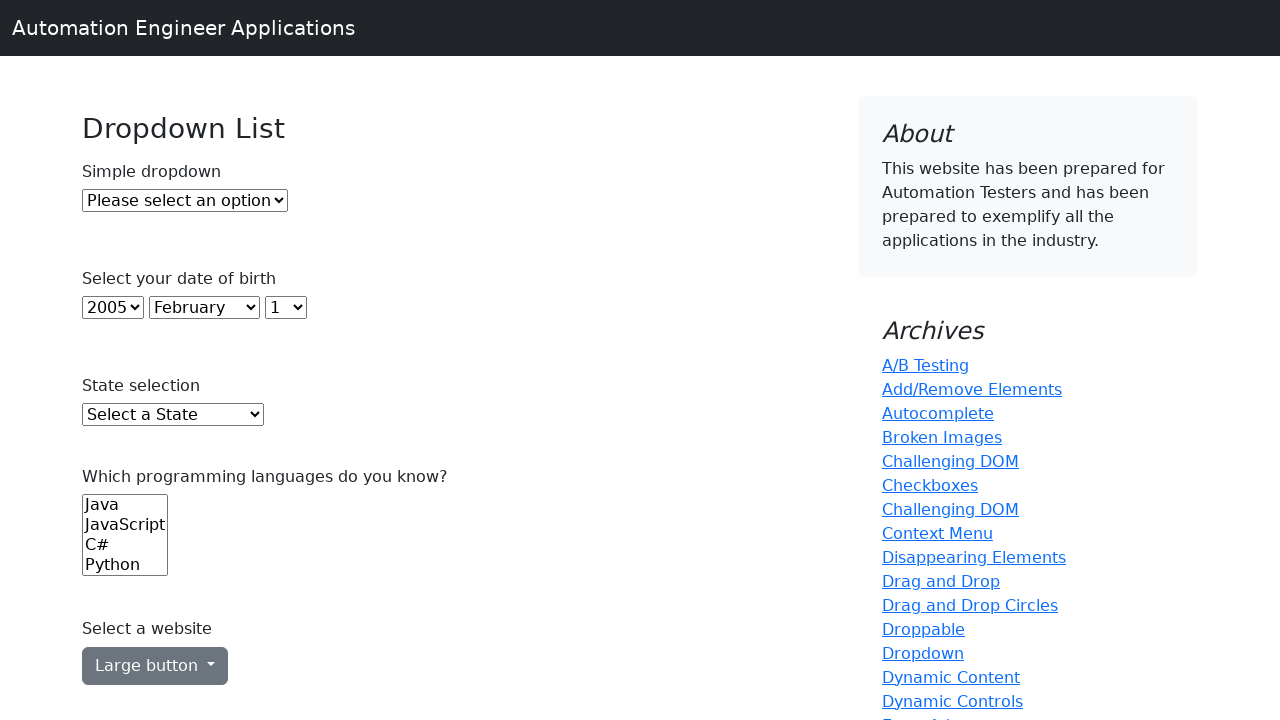